Tests AJAX functionality by clicking a button and waiting for a success banner to appear after an asynchronous operation completes

Starting URL: http://uitestingplayground.com/ajax

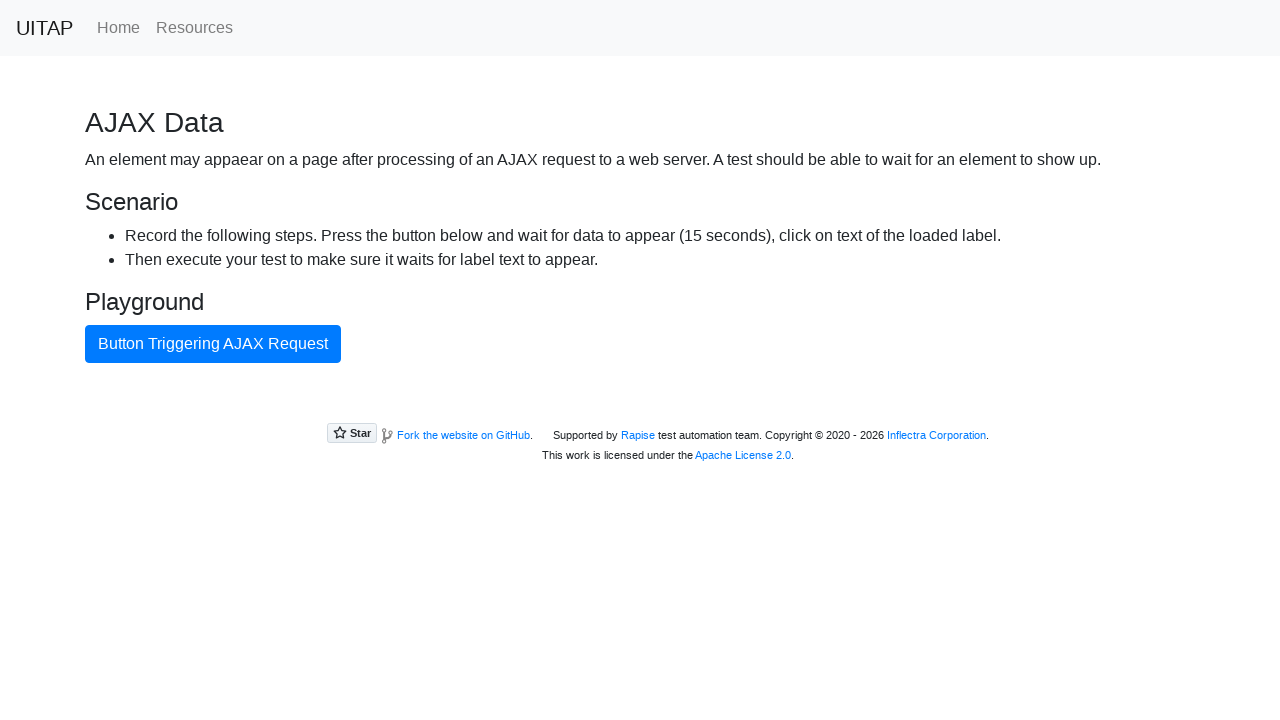

Clicked AJAX button to trigger asynchronous request at (213, 344) on #ajaxButton
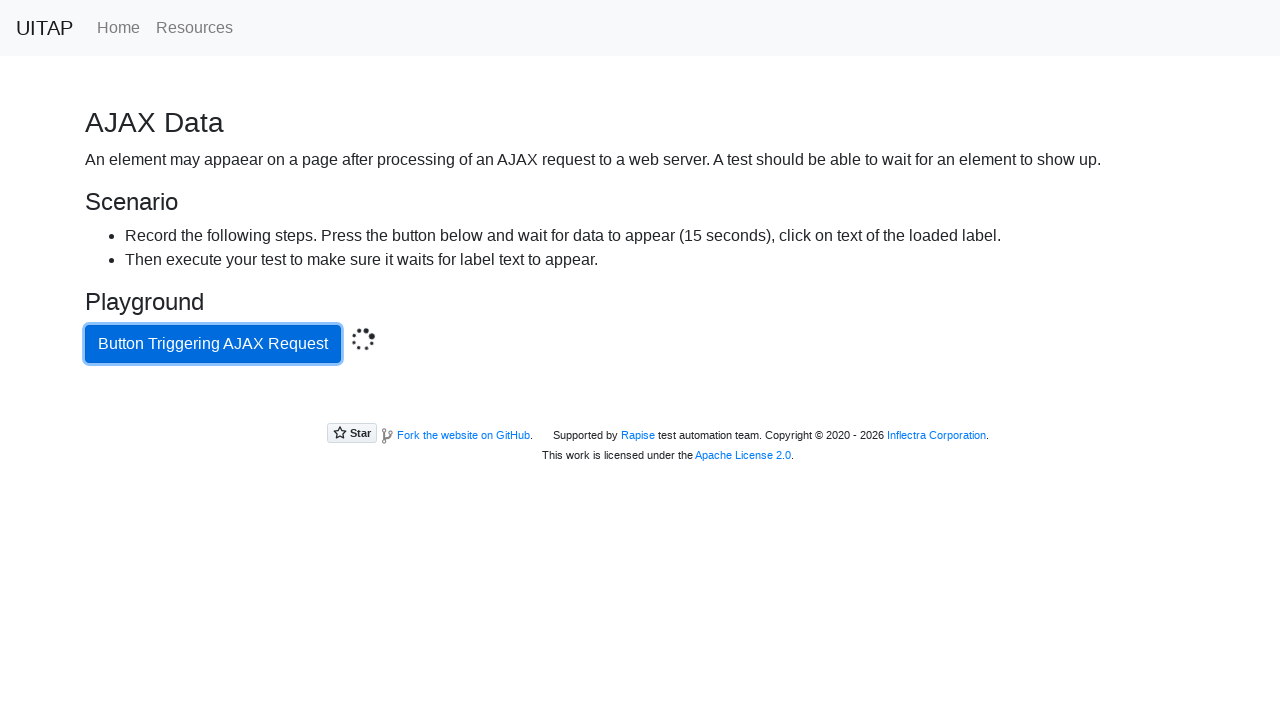

Success banner appeared after AJAX operation completed
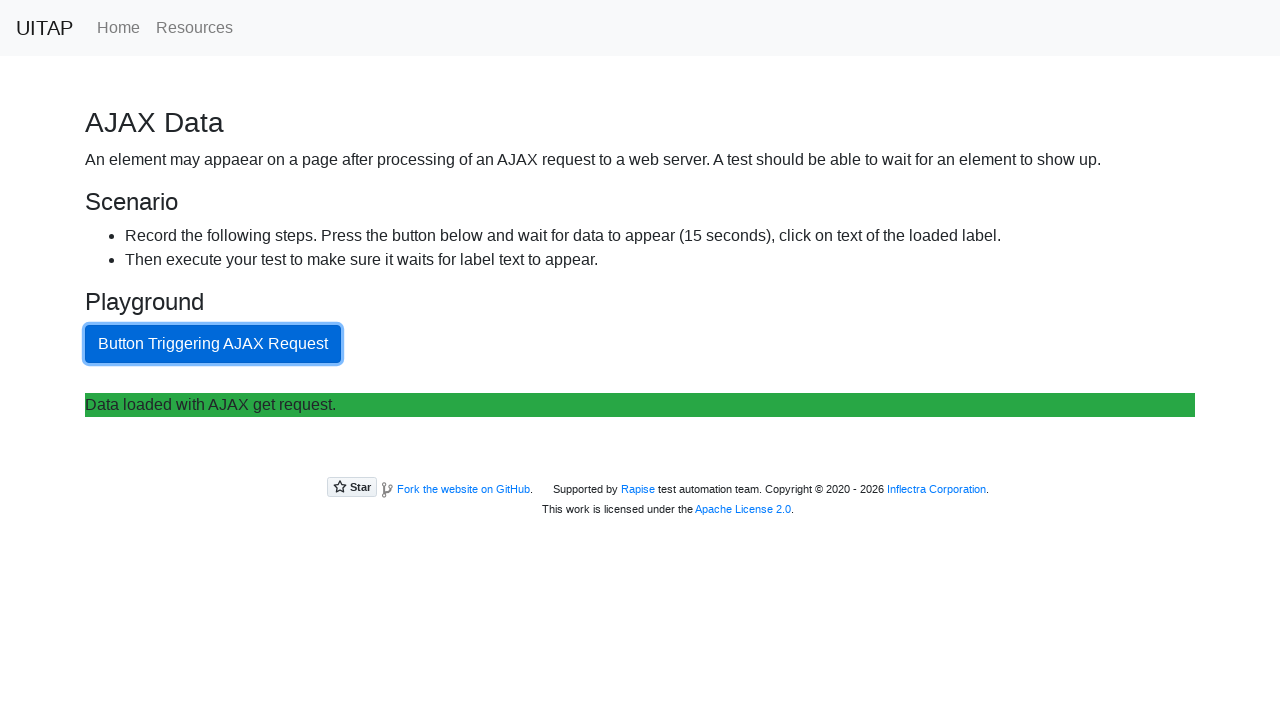

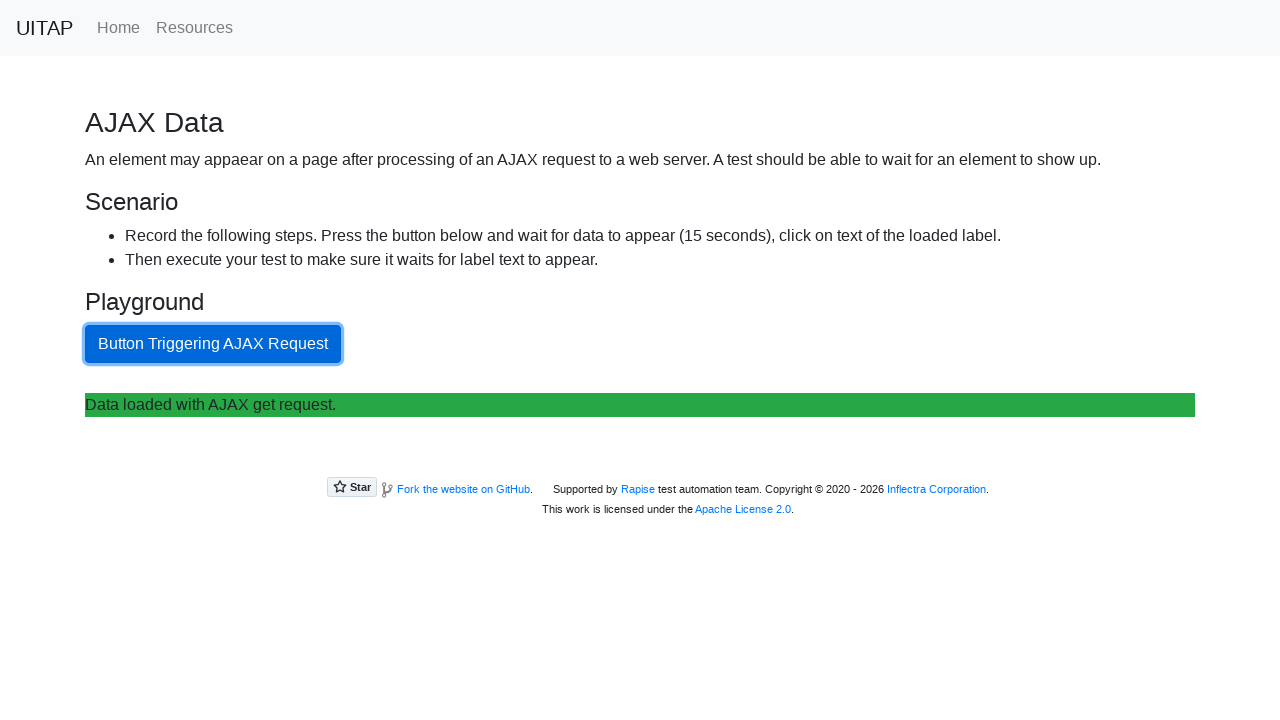